Navigates to the OrangeHRM application and verifies that the page title matches "OrangeHRM" exactly.

Starting URL: http://alchemy.hguy.co/orangehrm

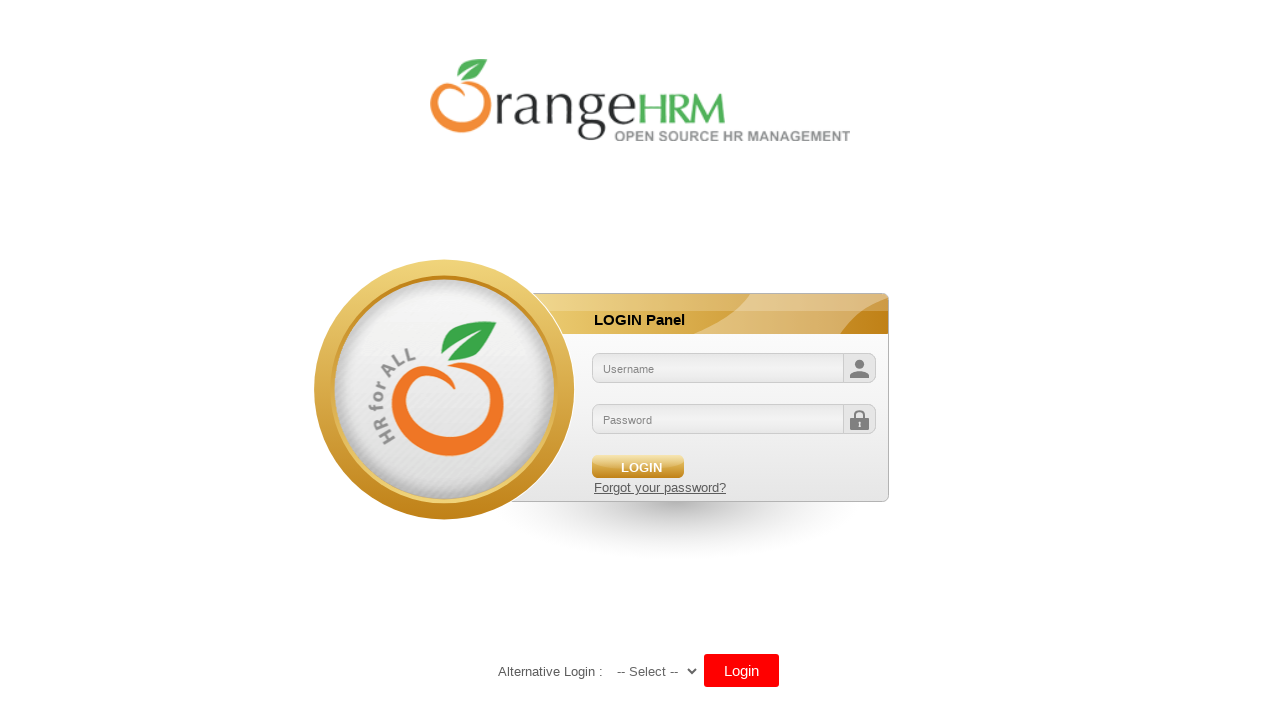

Navigated to OrangeHRM application at http://alchemy.hguy.co/orangehrm
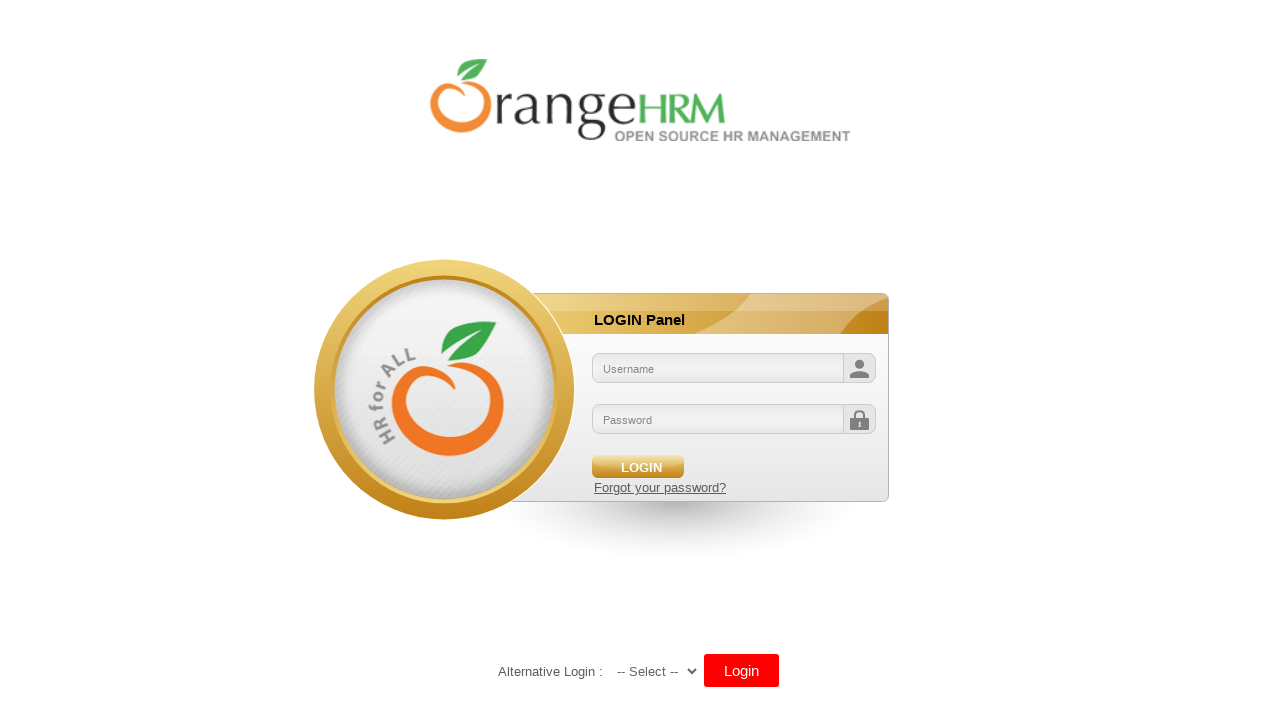

Retrieved page title: OrangeHRM
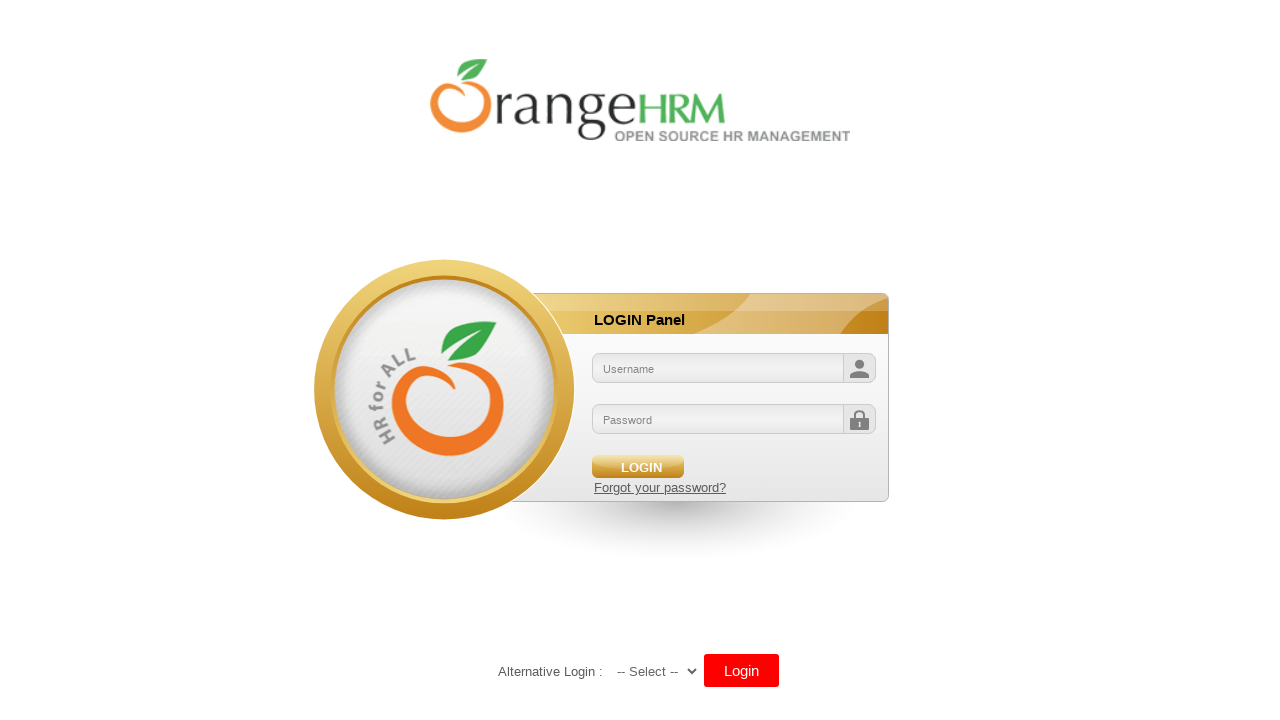

Printed page title: OrangeHRM
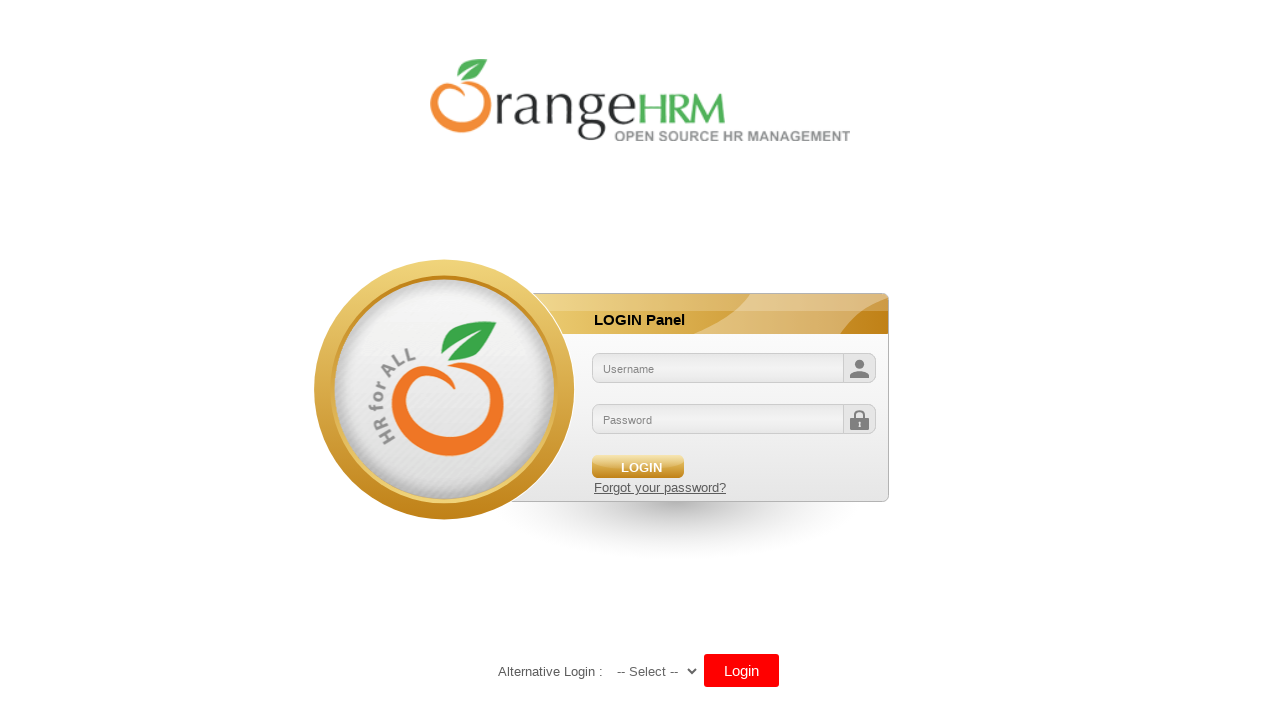

Verified page title matches 'OrangeHRM' exactly
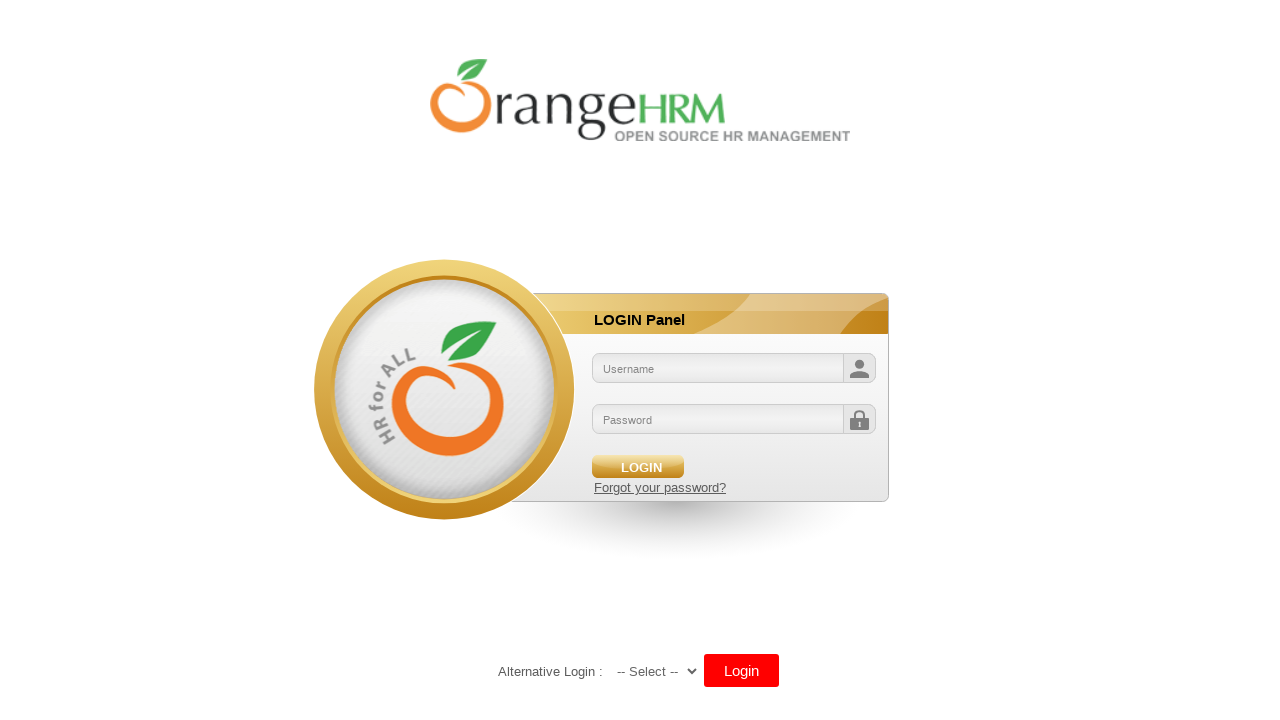

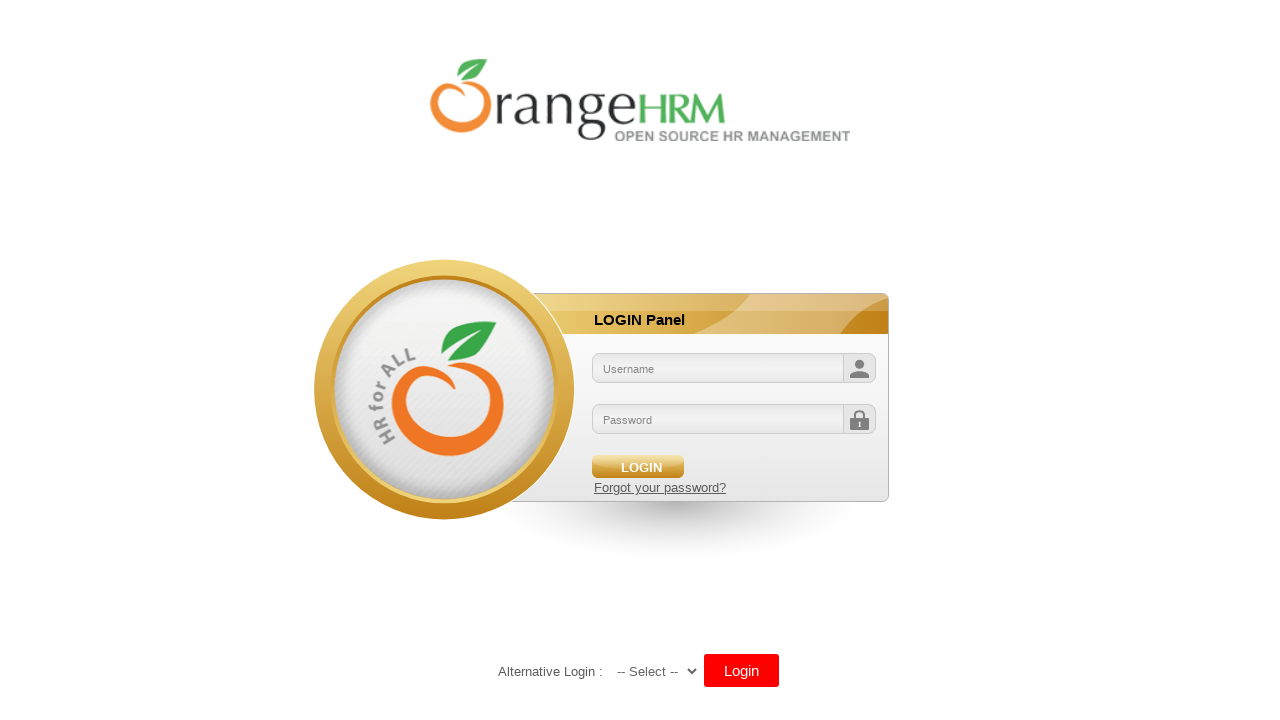